Tests JavaScript prompt dialog by entering text and accepting the prompt

Starting URL: https://the-internet.herokuapp.com/javascript_alerts

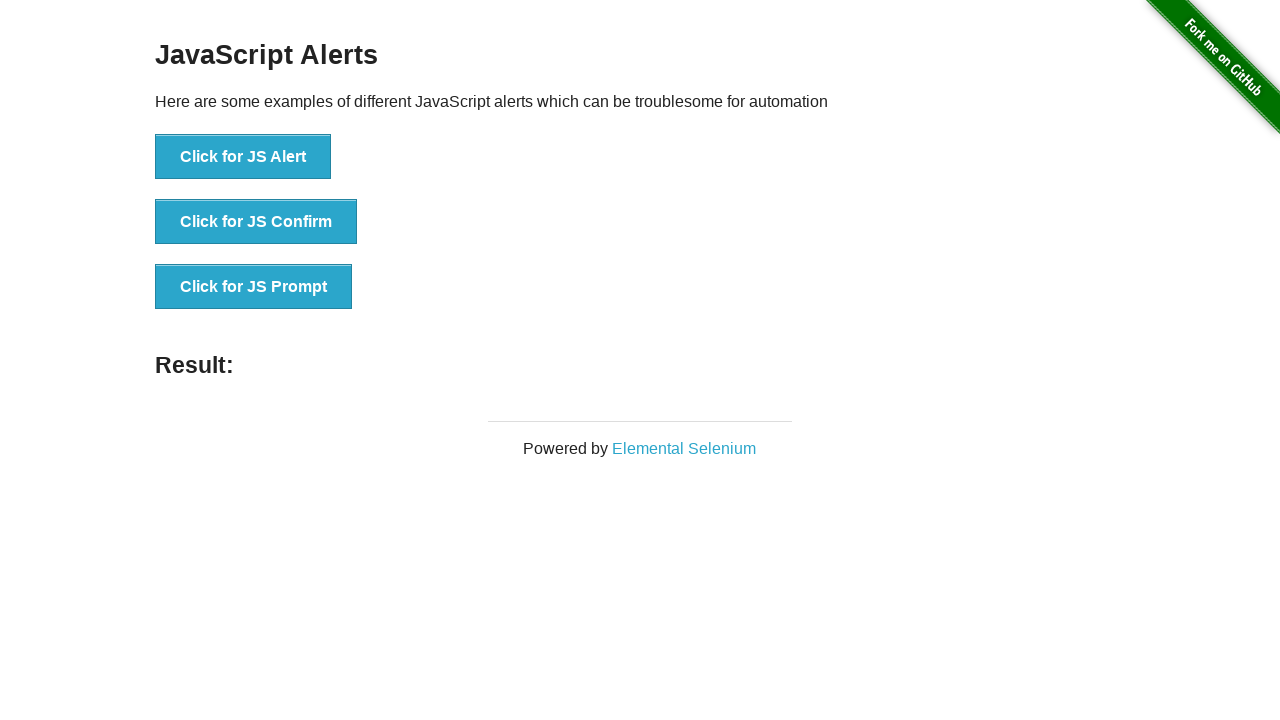

Set up dialog handler to accept prompt with text 'test_input_123'
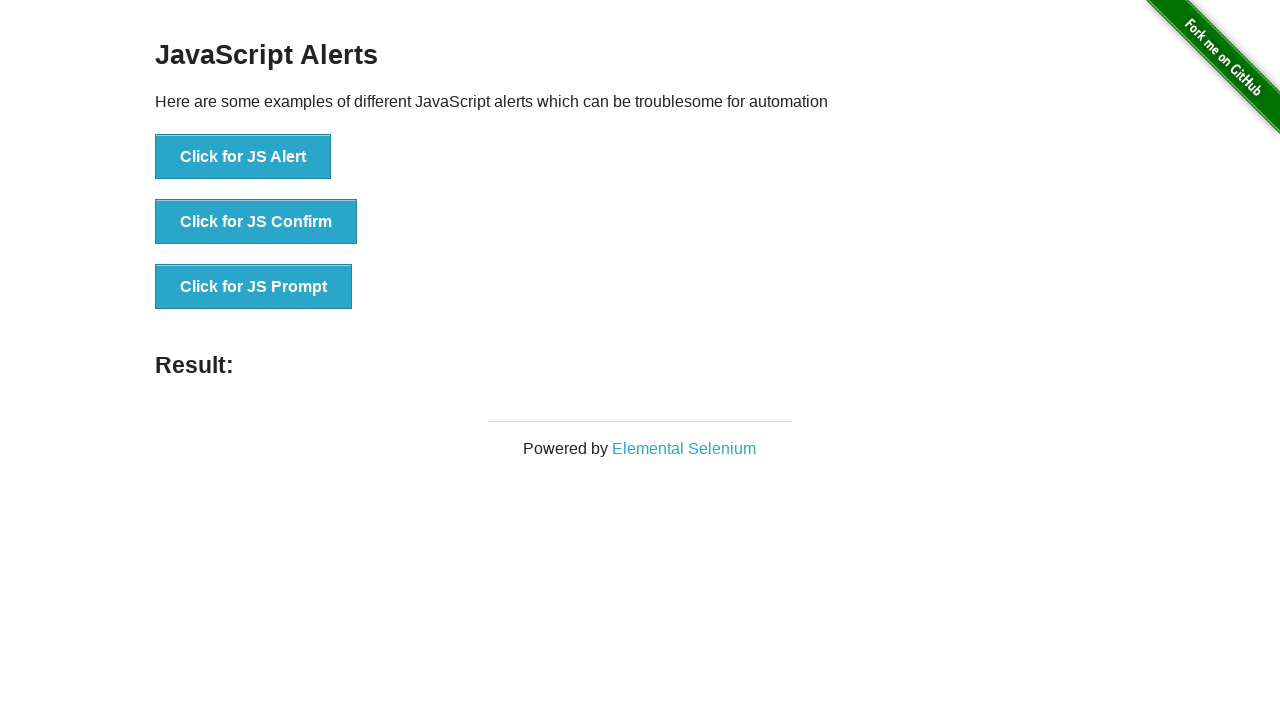

Clicked button to trigger JavaScript prompt dialog at (254, 287) on button[onclick='jsPrompt()']
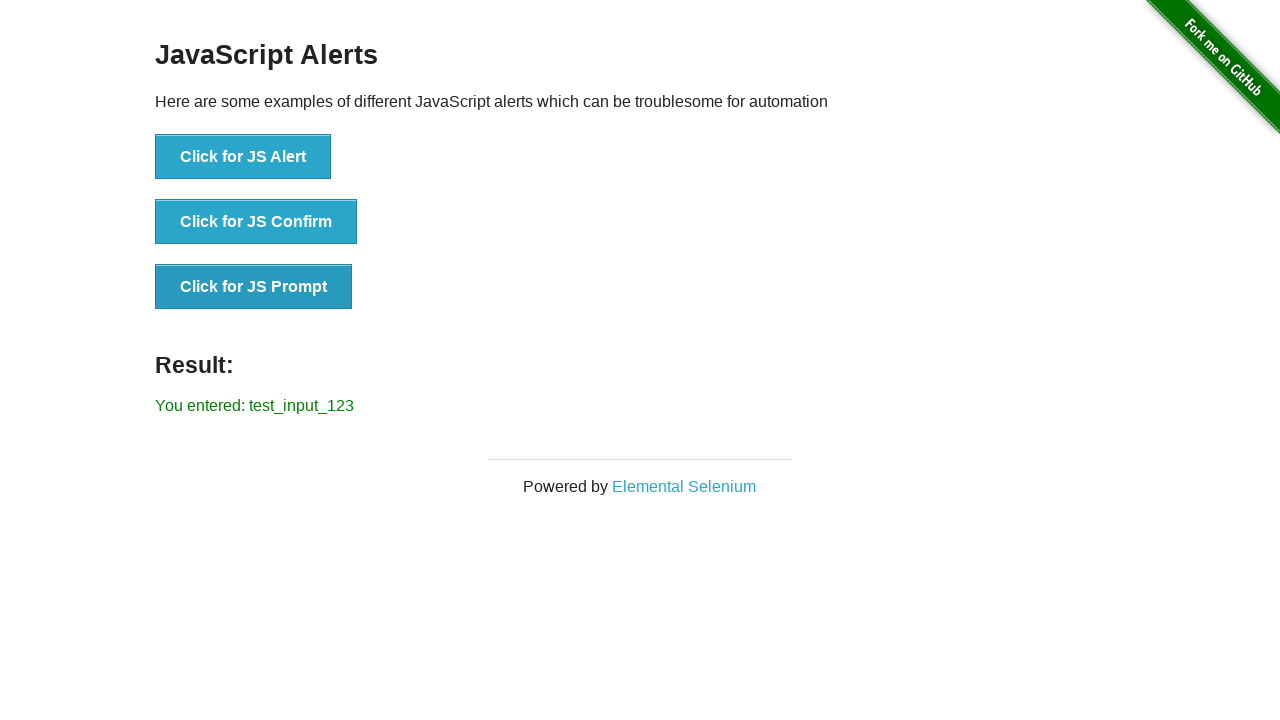

Verified result text displays 'You entered: test_input_123'
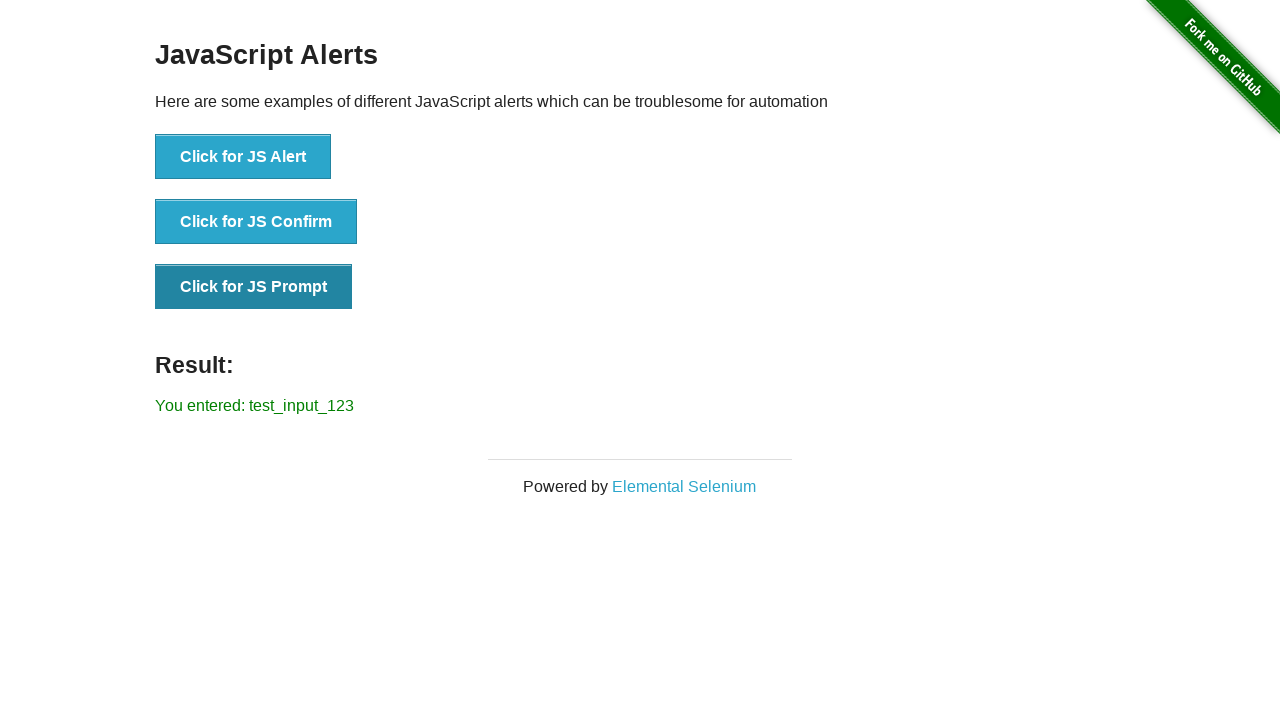

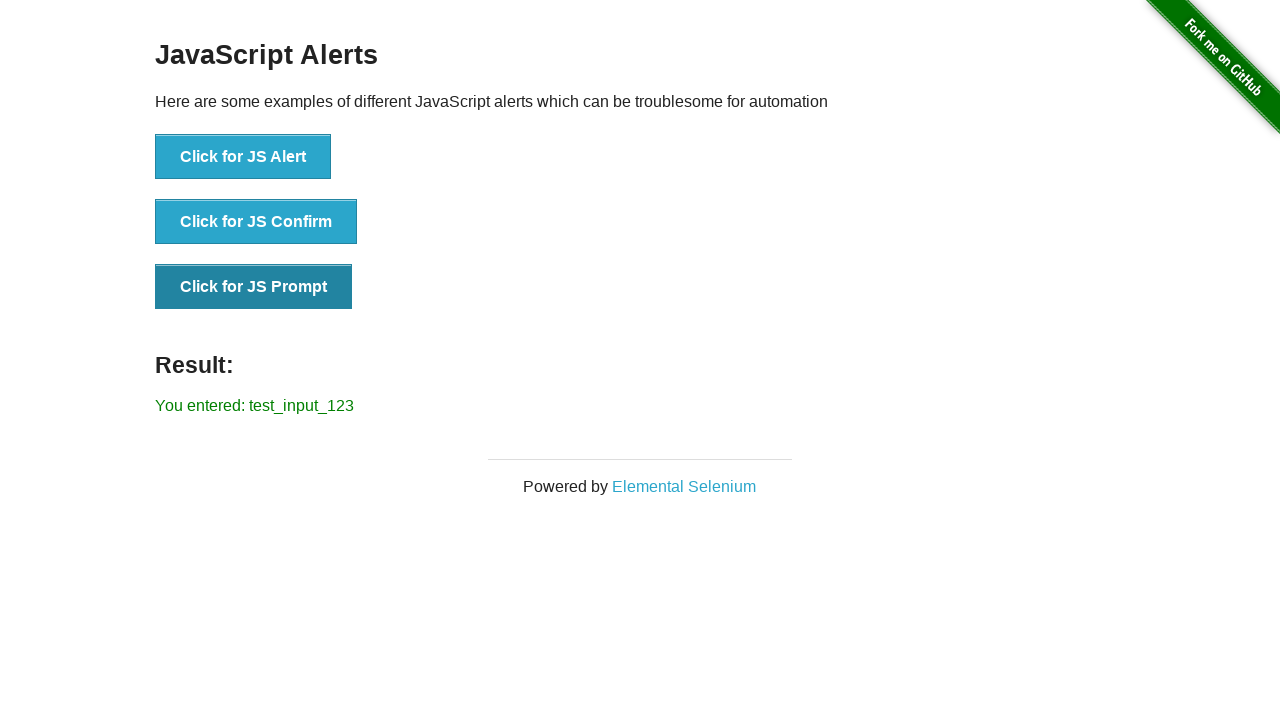